Tests auto-suggest dropdown functionality by typing a partial country name and selecting a matching suggestion from the dropdown list

Starting URL: https://rahulshettyacademy.com/dropdownsPractise/

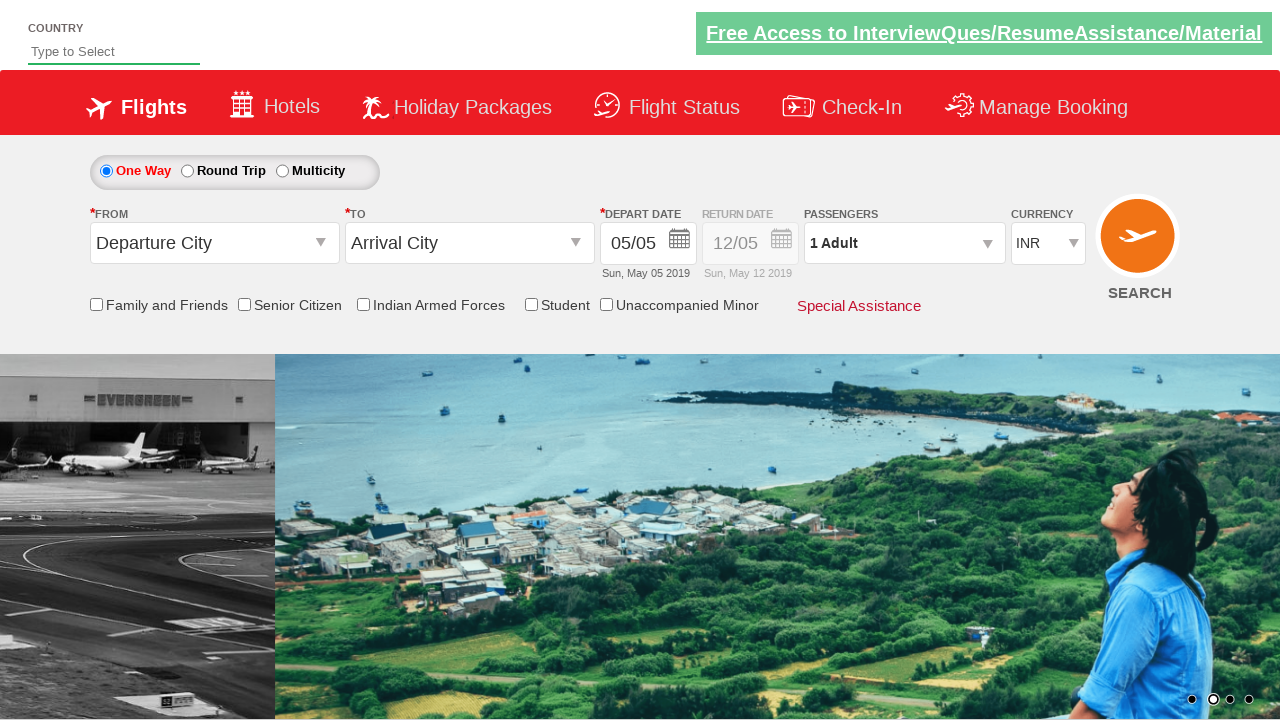

Typed 'Ind' in autosuggest field to trigger dropdown suggestions on #autosuggest
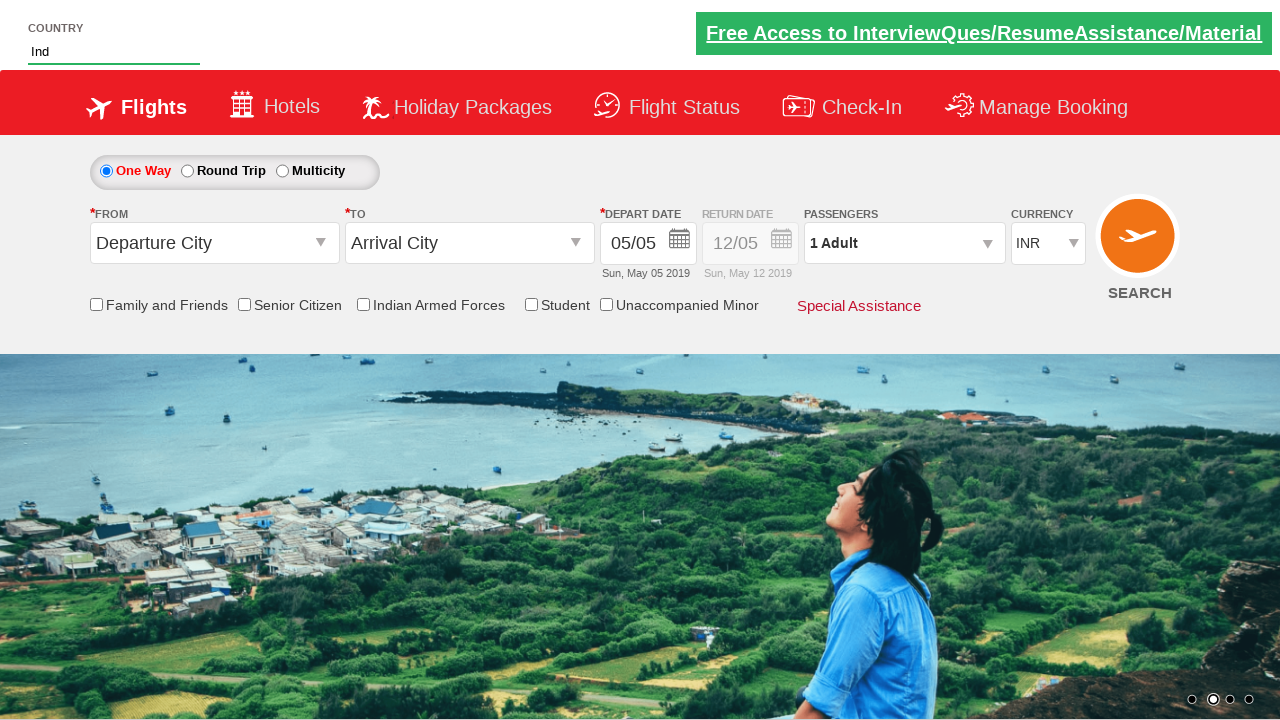

Waited for suggestion dropdown to appear
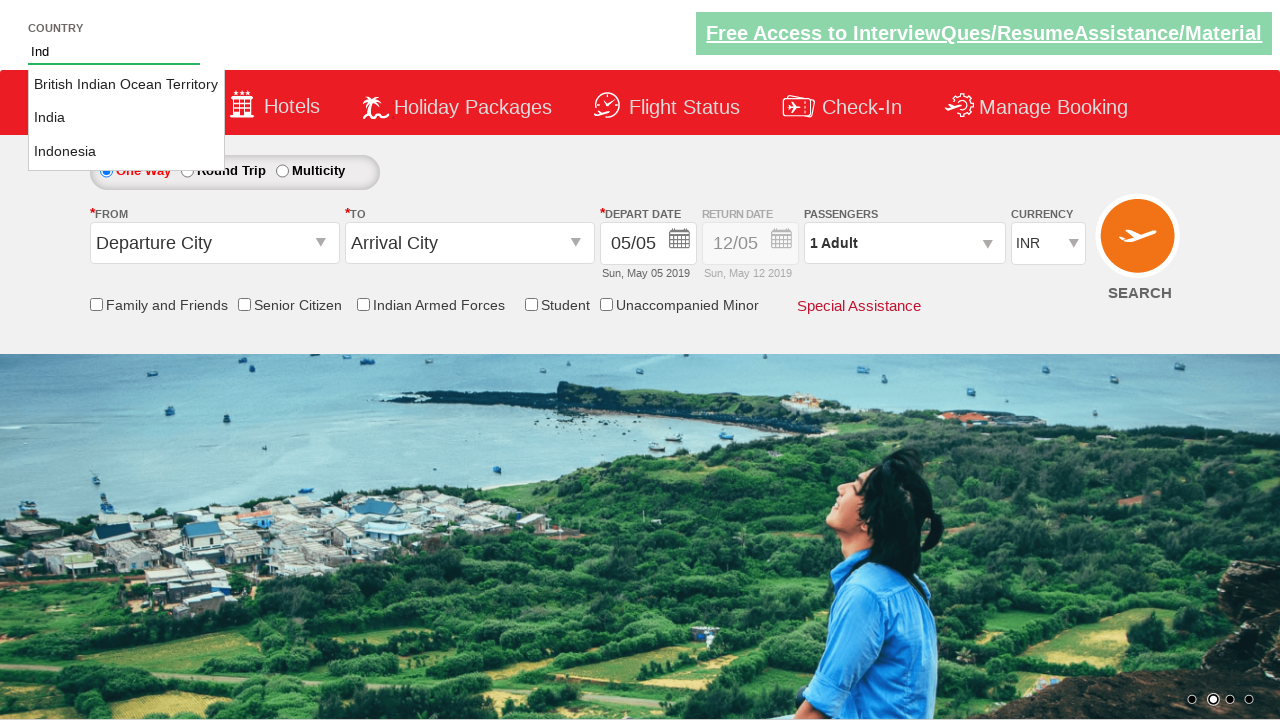

Retrieved all country suggestions from dropdown list
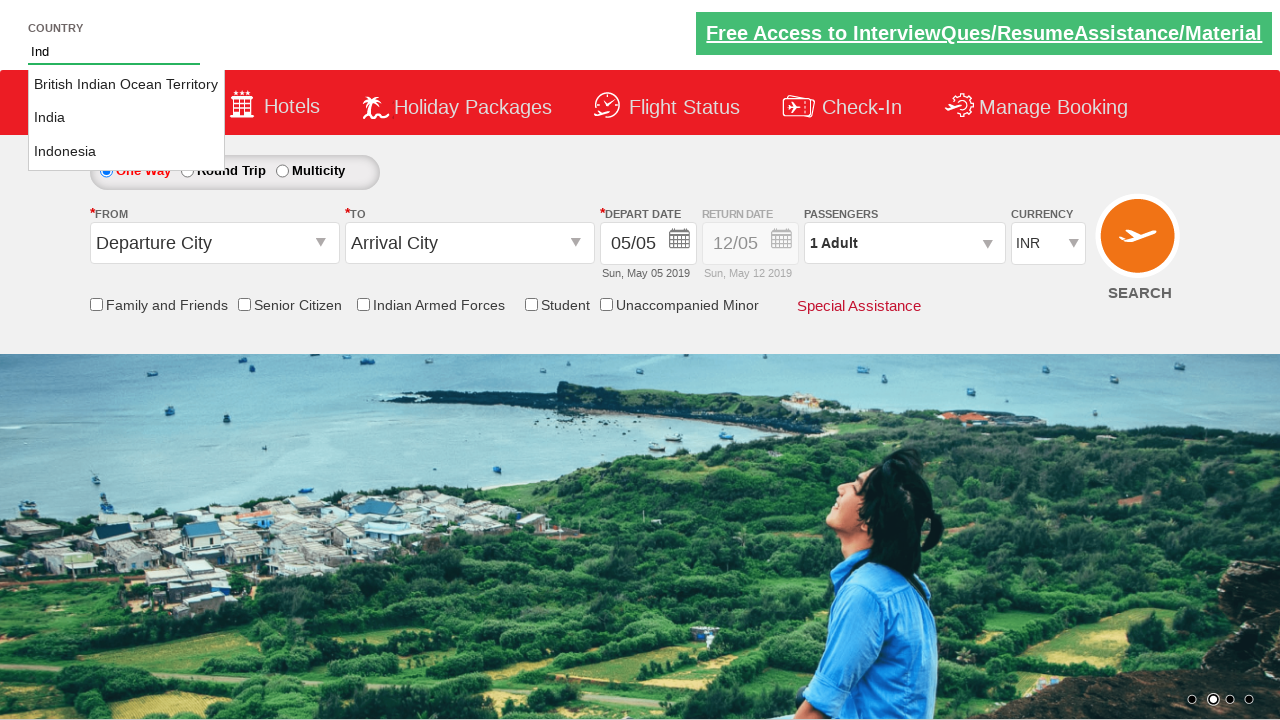

Found and clicked on 'Indonesia' from the suggestion dropdown at (126, 152) on xpath=//li[@class='ui-menu-item']/a >> nth=2
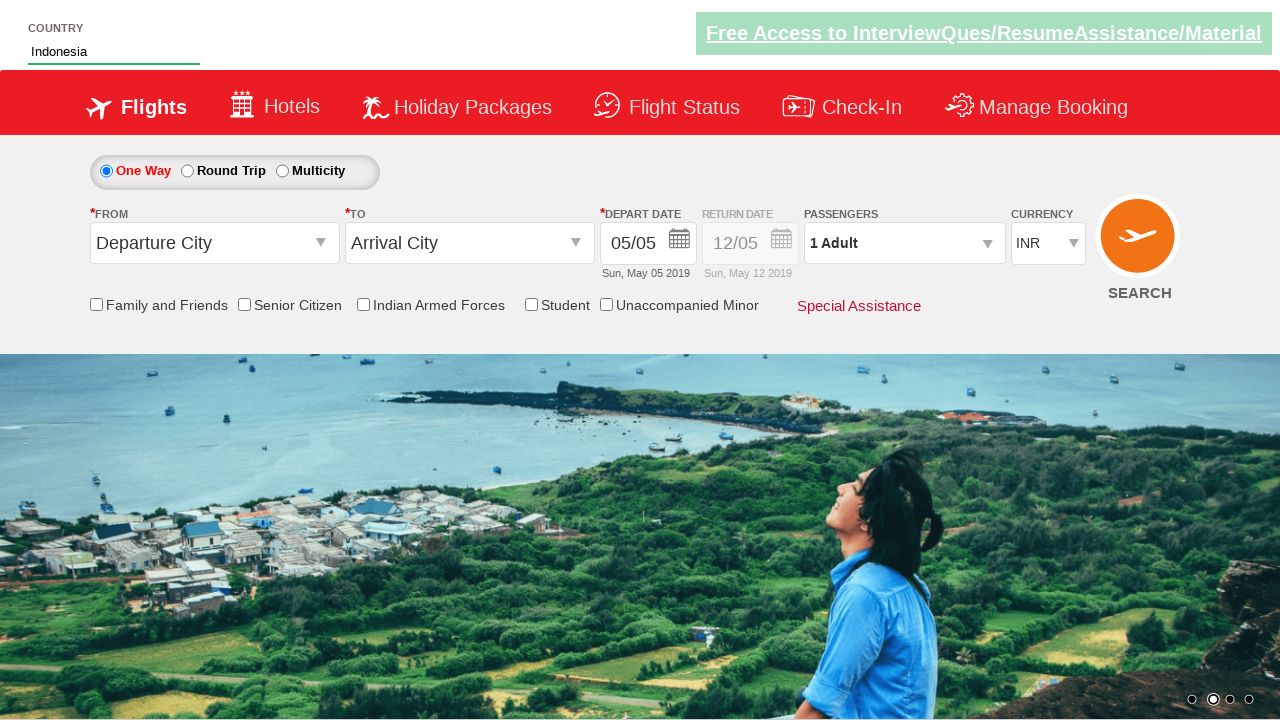

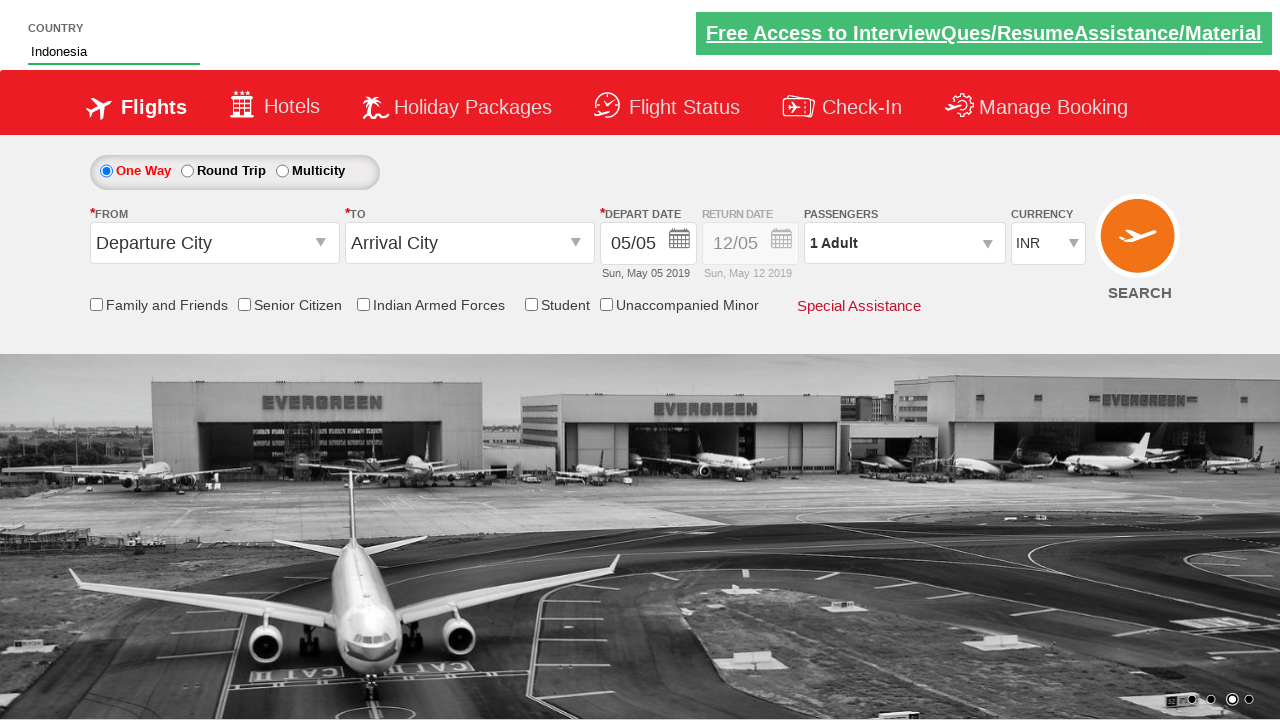